Tests JavaScript prompt dialog interaction by clicking a Show button to trigger a prompt alert, entering text into the prompt, accepting it, and verifying the entered text is displayed on the page.

Starting URL: https://www.leafground.com/alert.xhtml

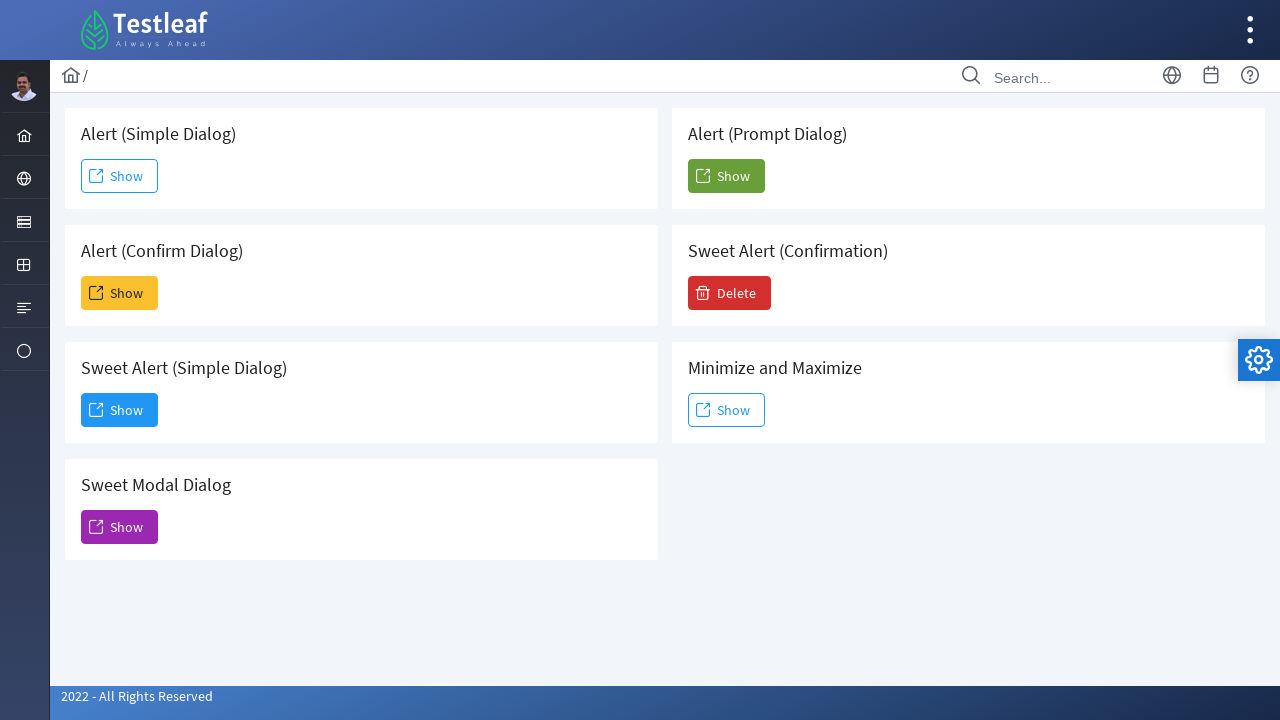

Clicked the 5th Show button to trigger prompt dialog at (726, 176) on (//span[text()='Show'])[5]
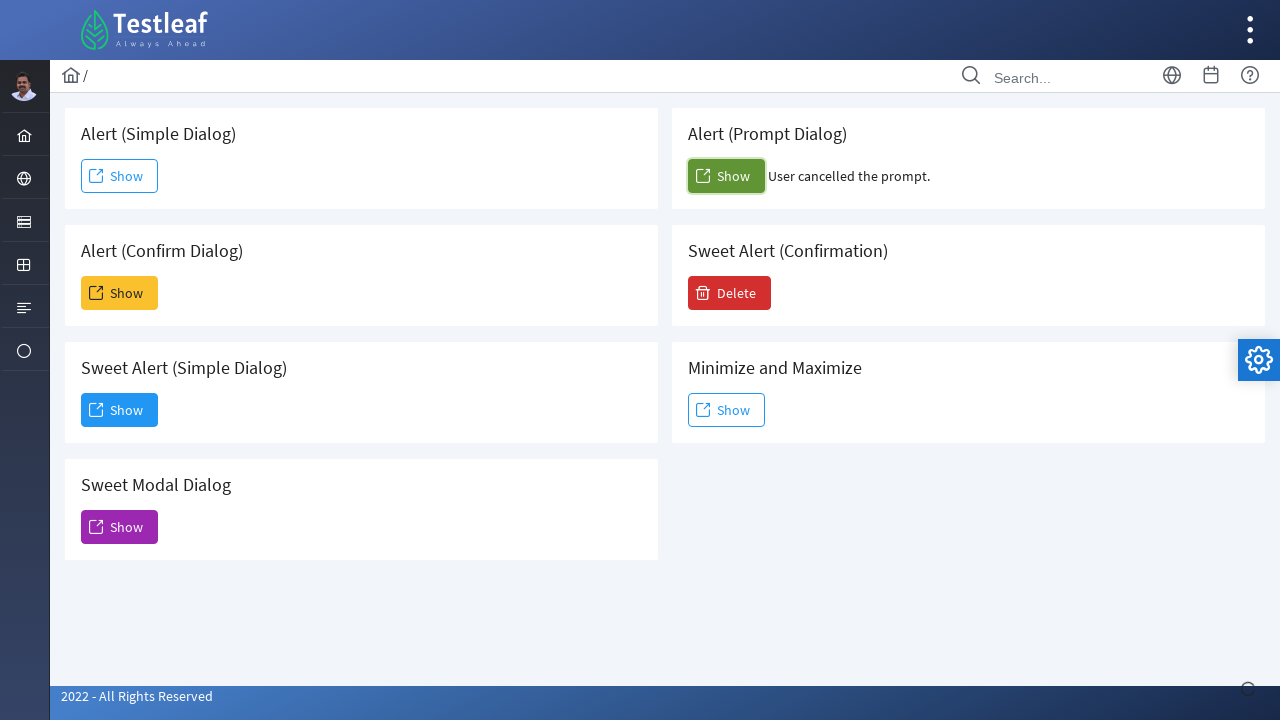

Set up dialog handler to accept prompt with text 'Sravani'
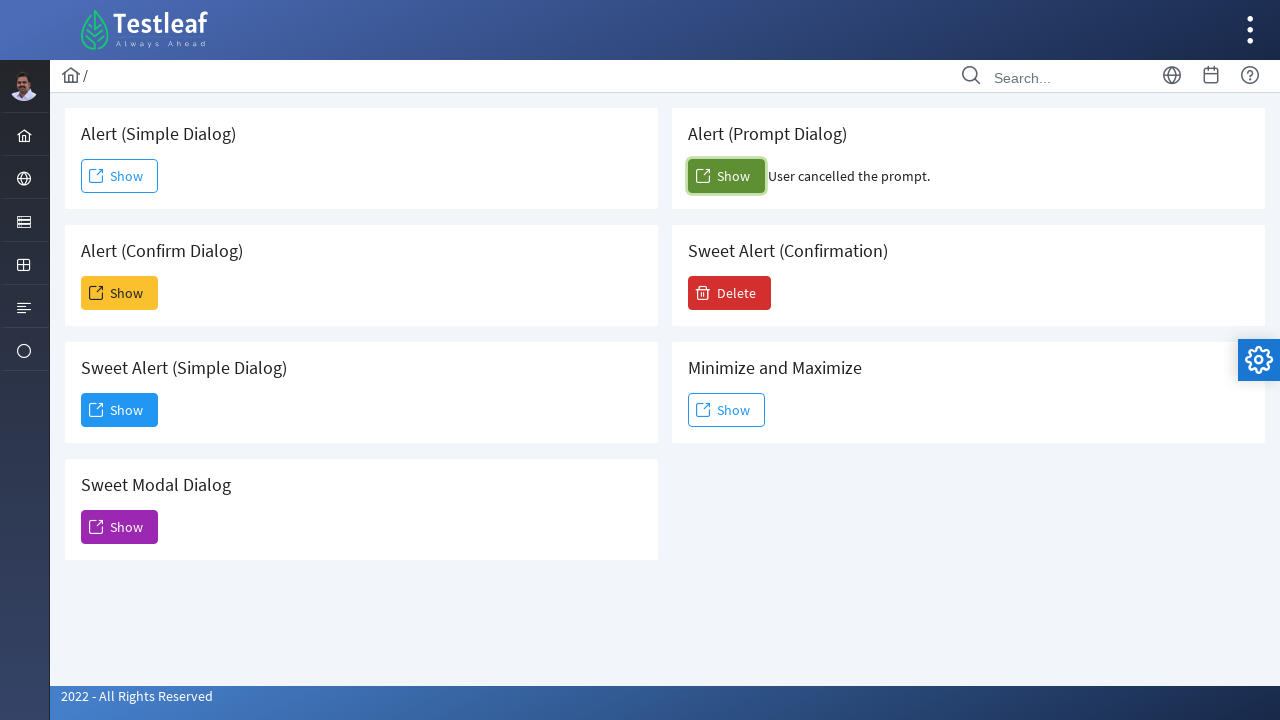

Clicked the 5th Show button again to trigger the prompt dialog with handler active at (726, 176) on (//span[text()='Show'])[5]
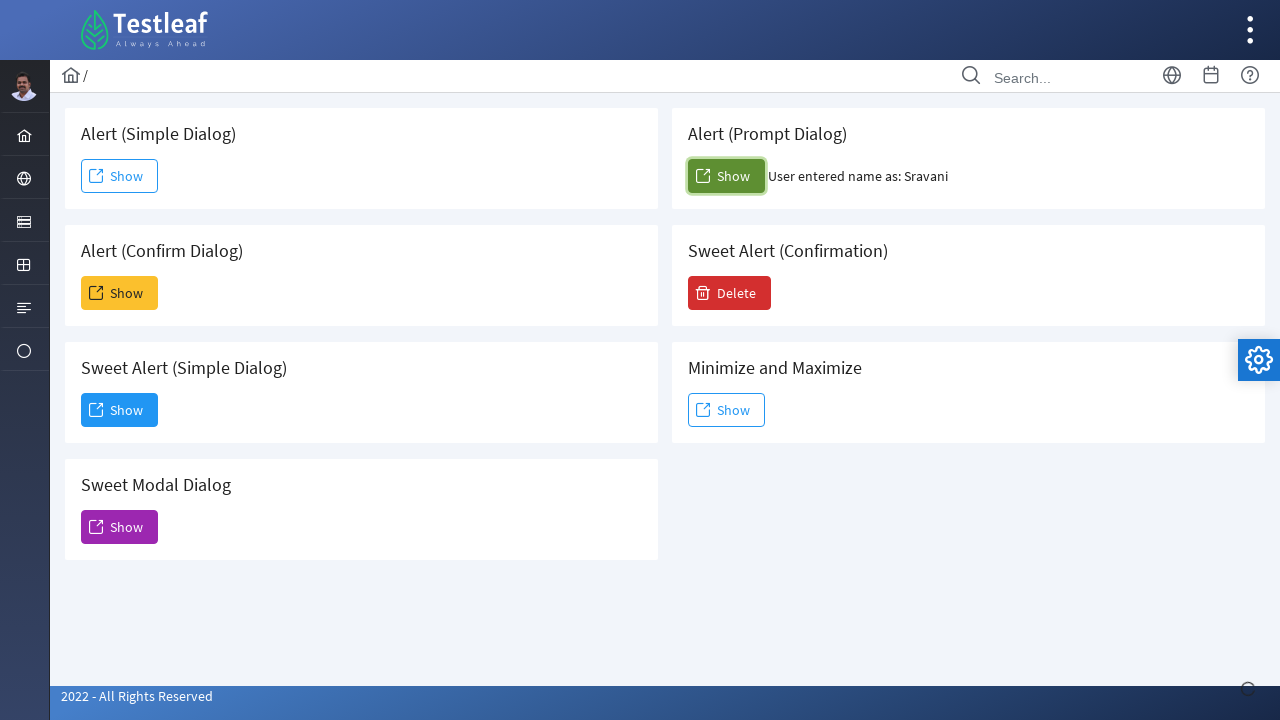

Waited for result element with id 'confirm_result' to appear
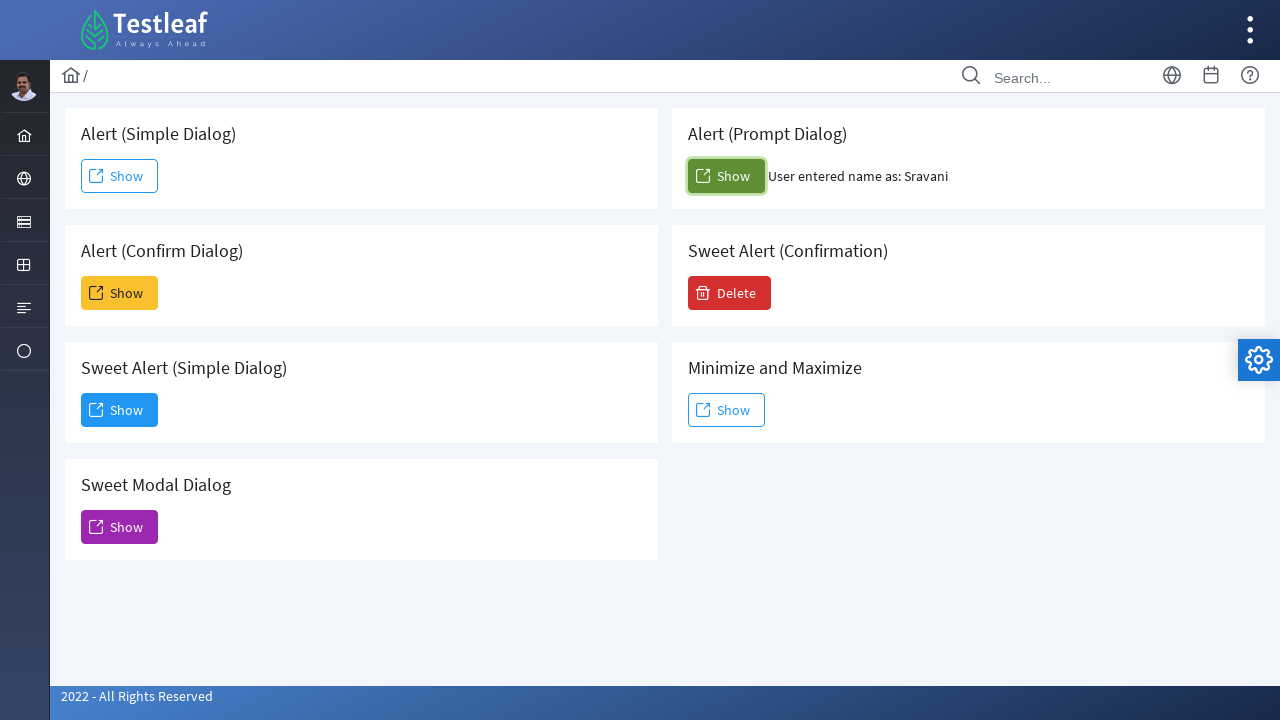

Retrieved text content from result element
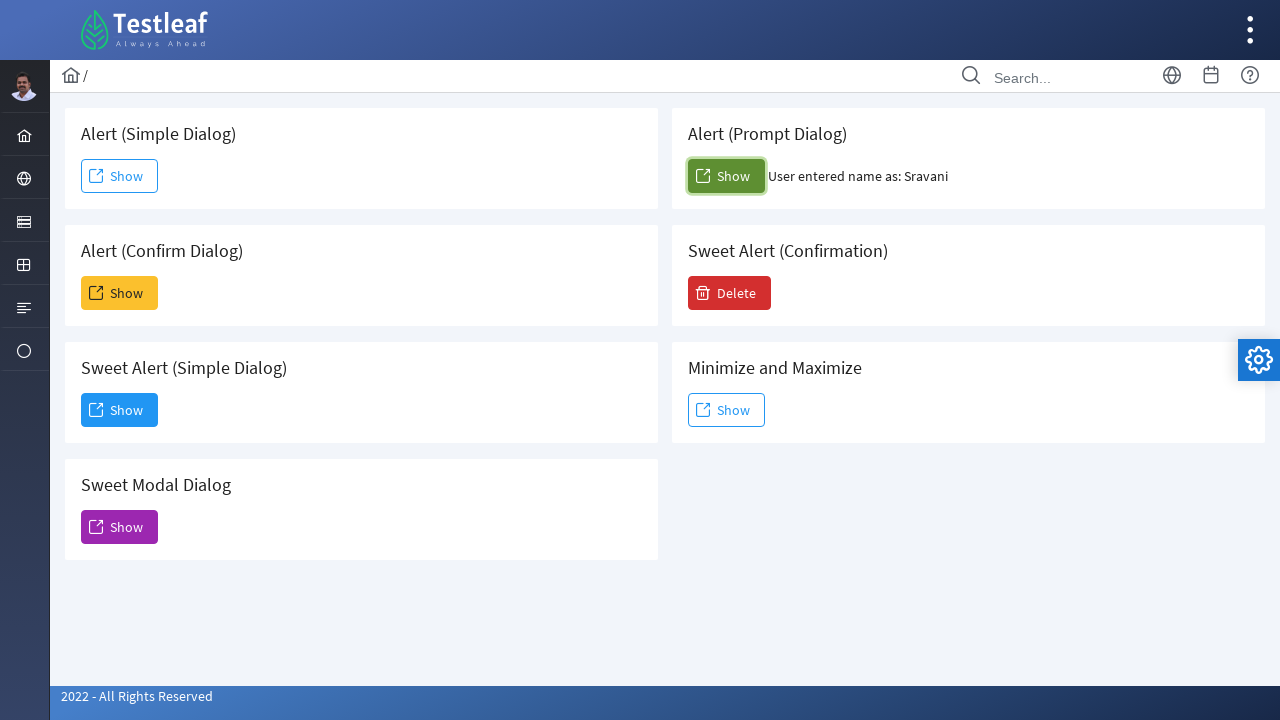

Verified that 'Sravani' text is present in the result
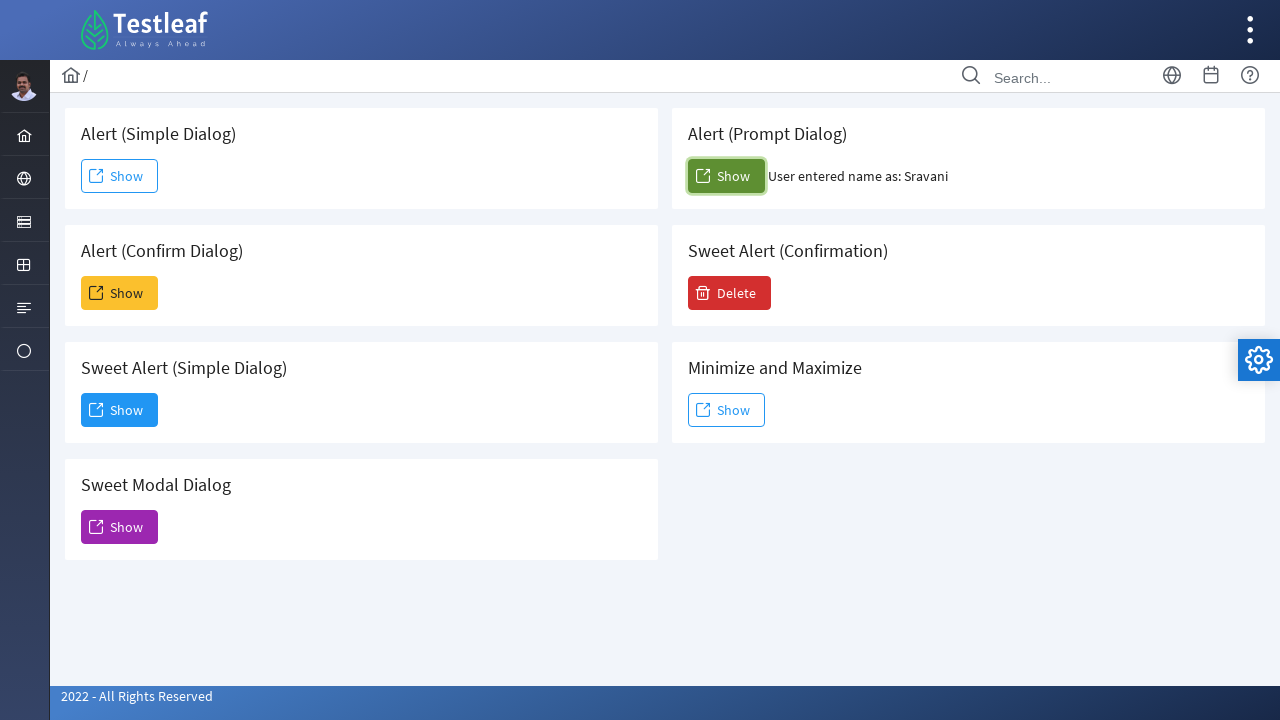

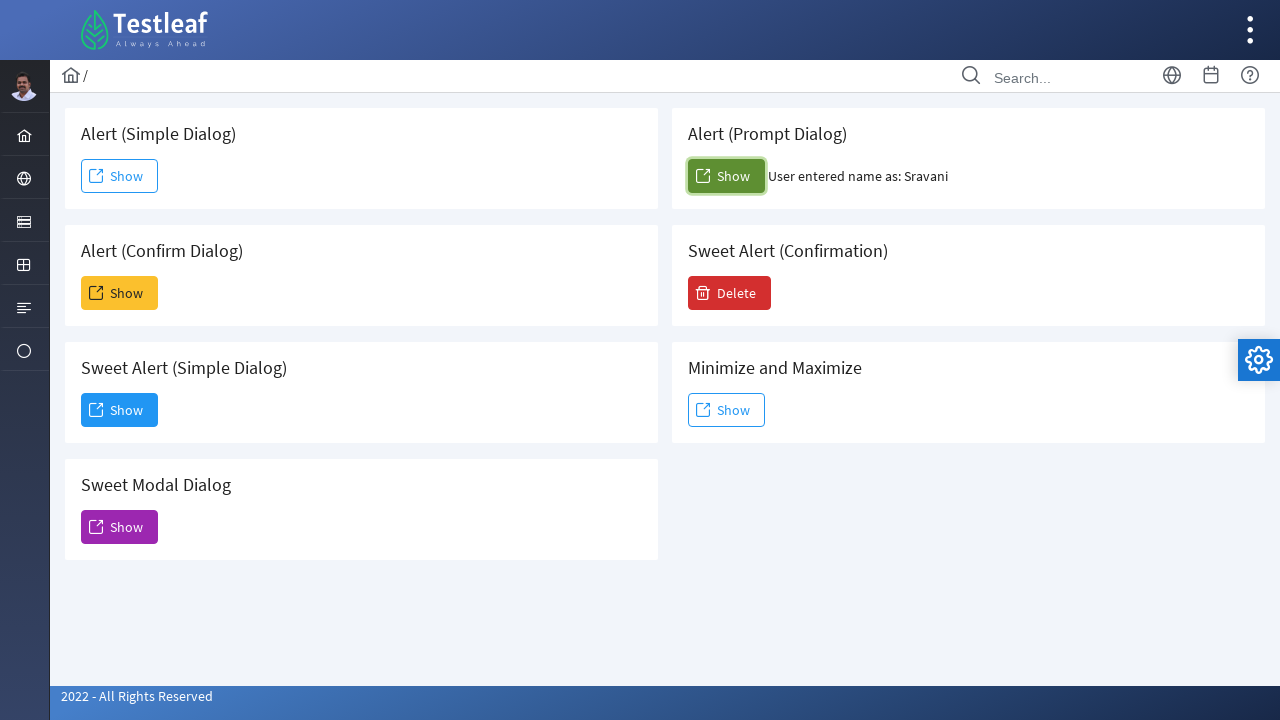